Tests right-click context menu functionality by right-clicking an element, selecting Delete option from the context menu, and accepting the resulting alert

Starting URL: https://swisnl.github.io/jQuery-contextMenu/demo.html

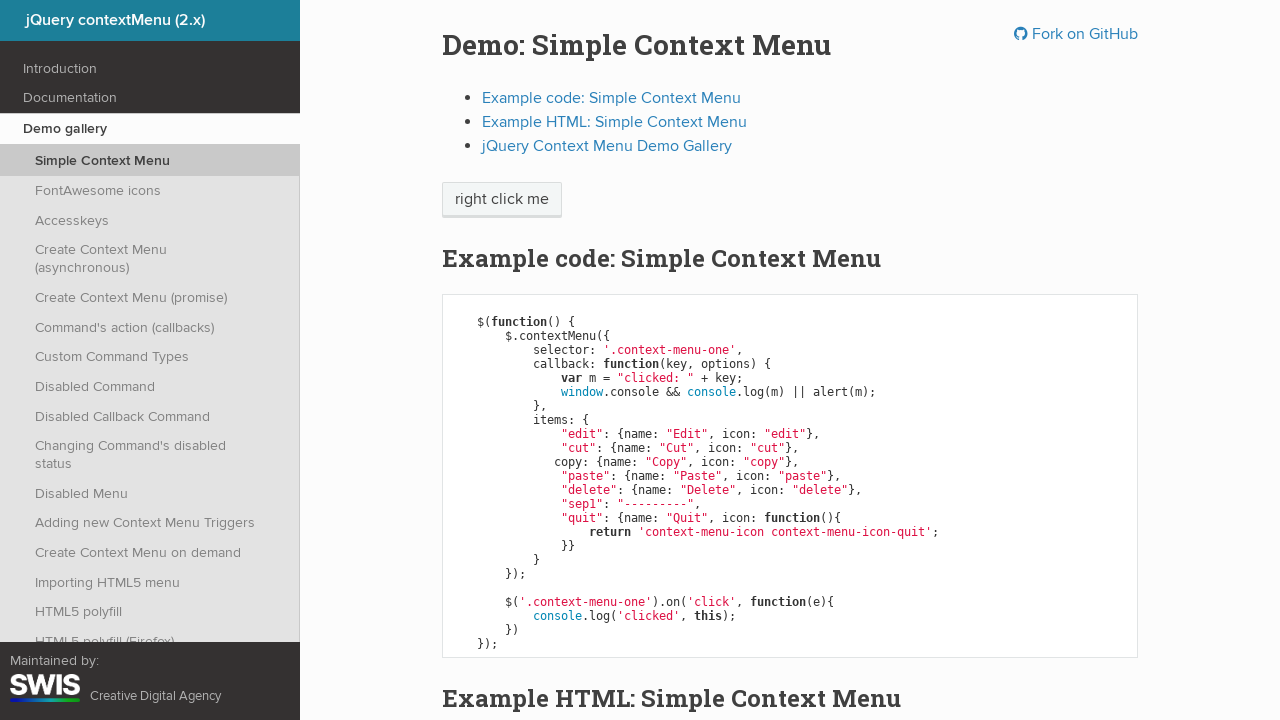

Located the 'right click me' element
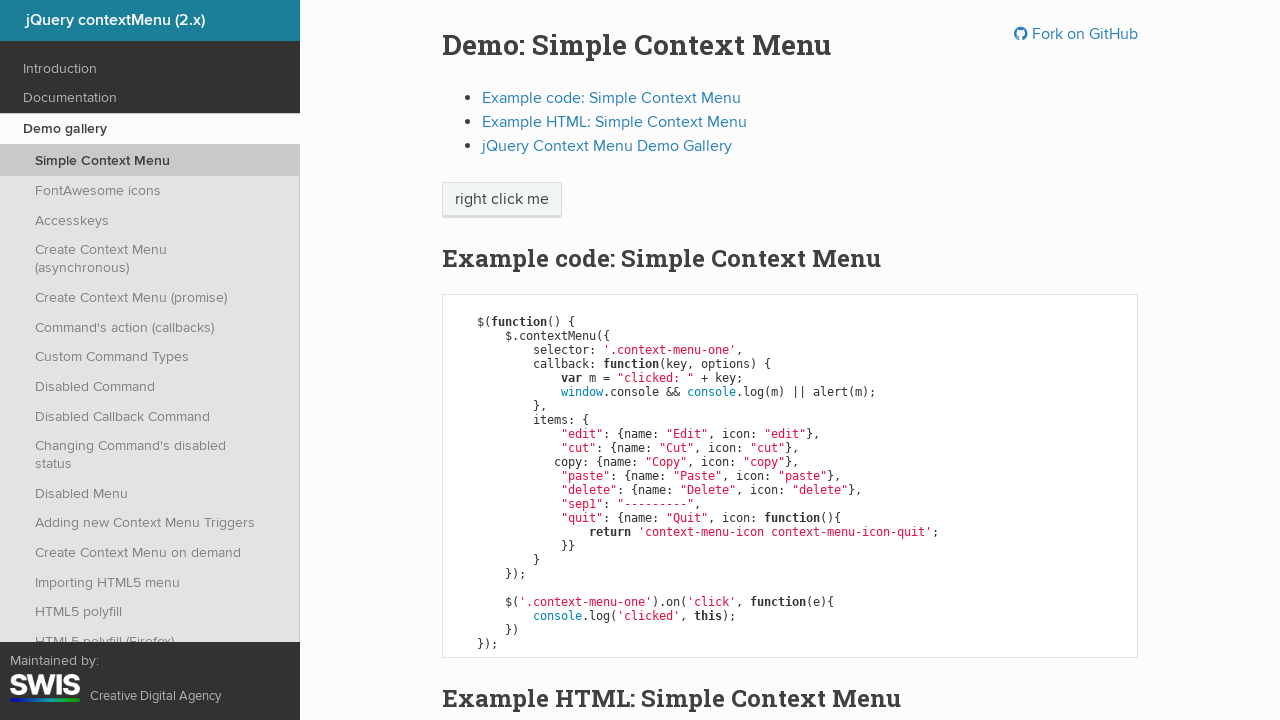

Right-clicked the element to open context menu at (502, 200) on xpath=//span[text()='right click me']
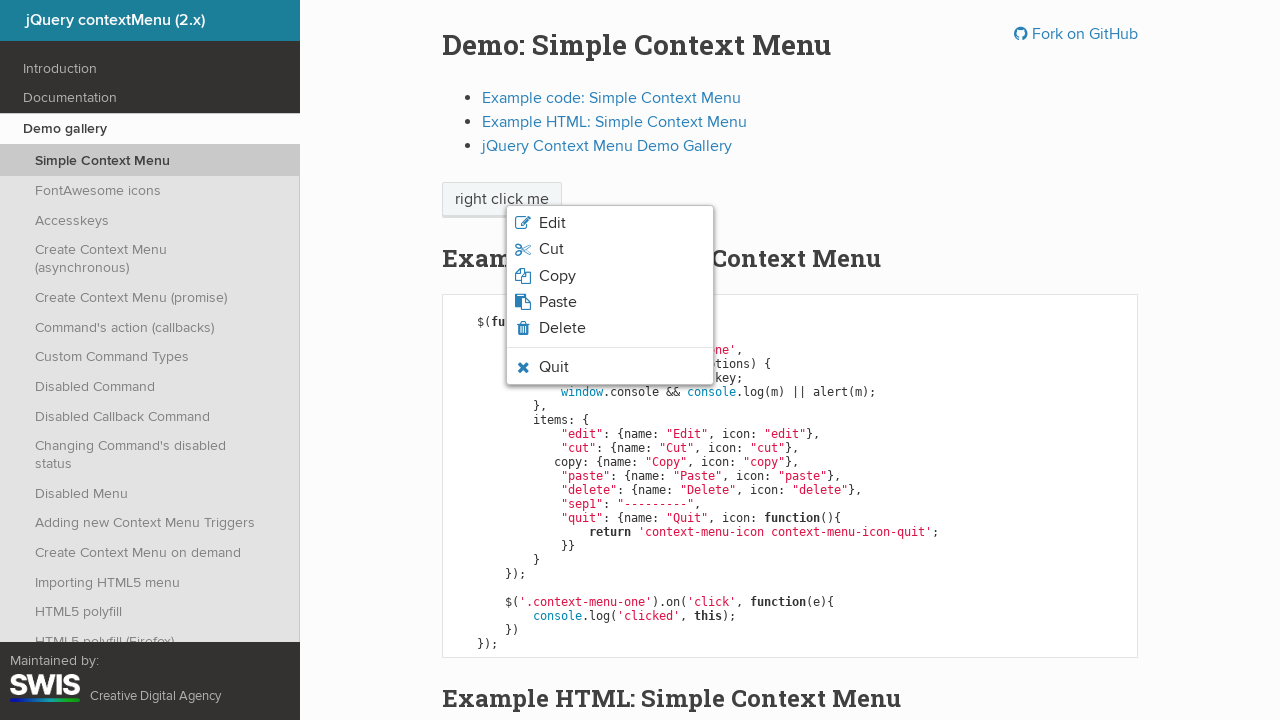

Clicked 'Delete' option from context menu at (562, 328) on xpath=//span[text()='Delete']
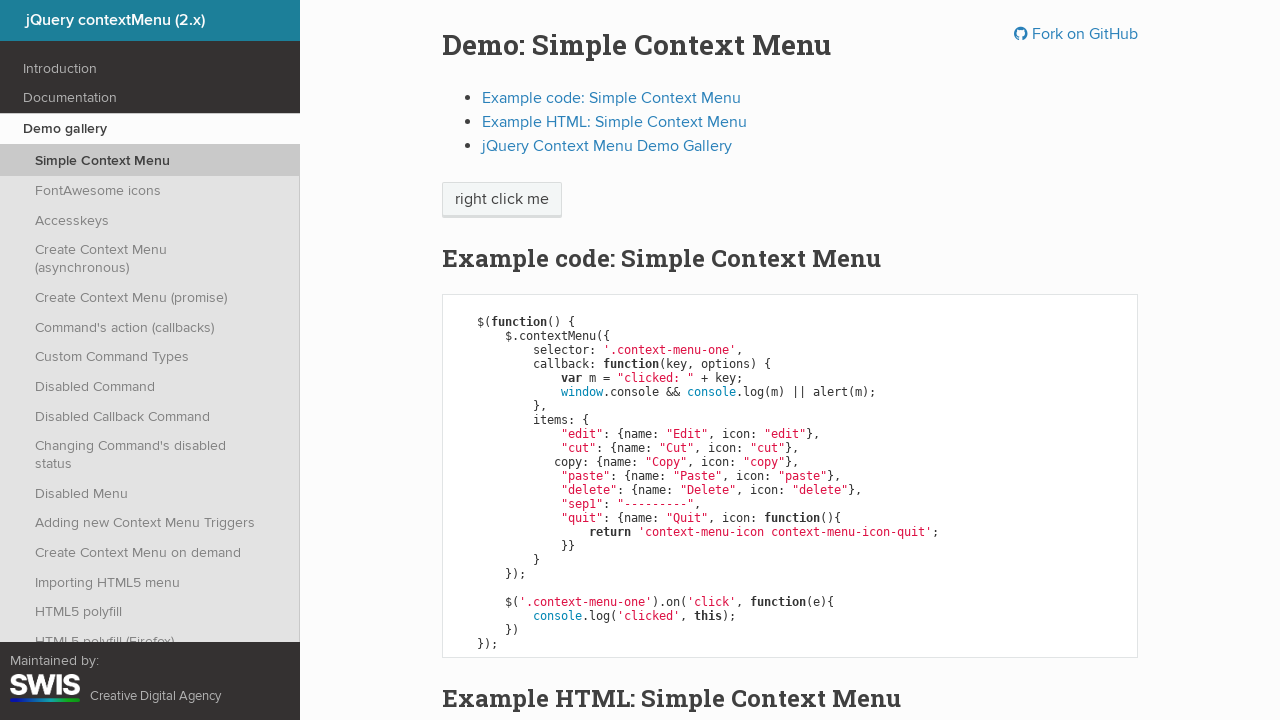

Set up dialog handler to accept alert popup
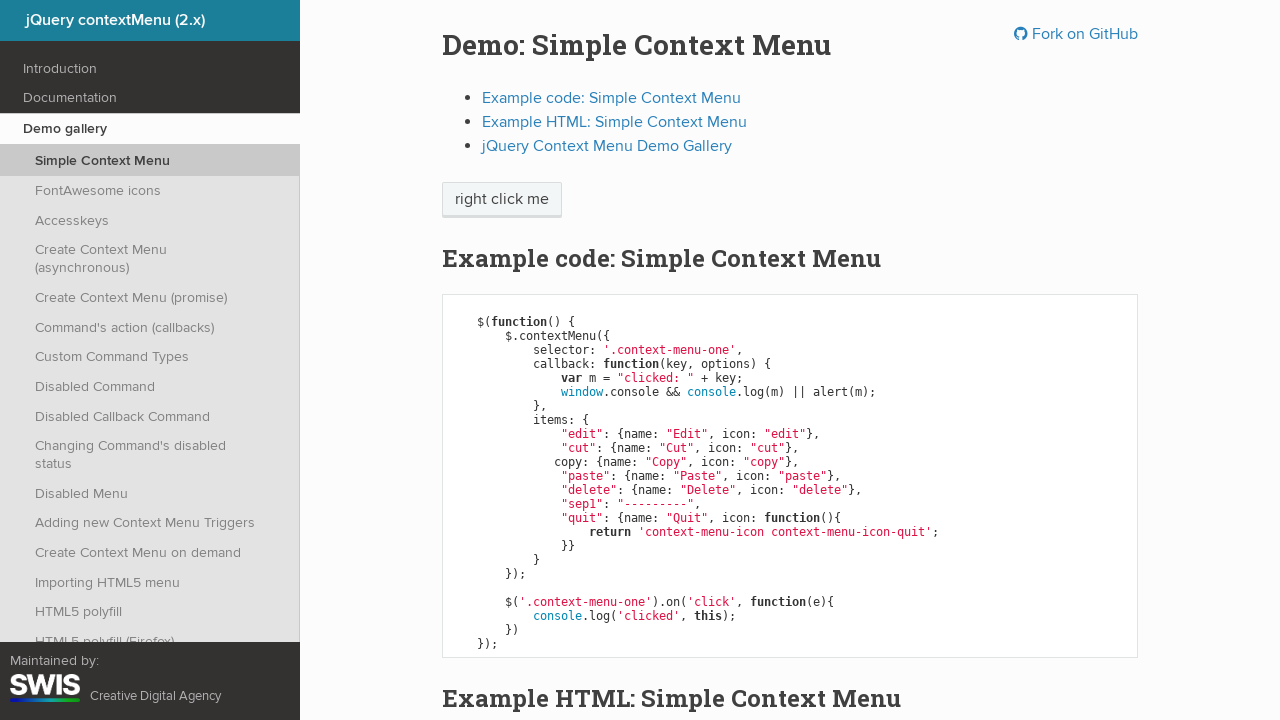

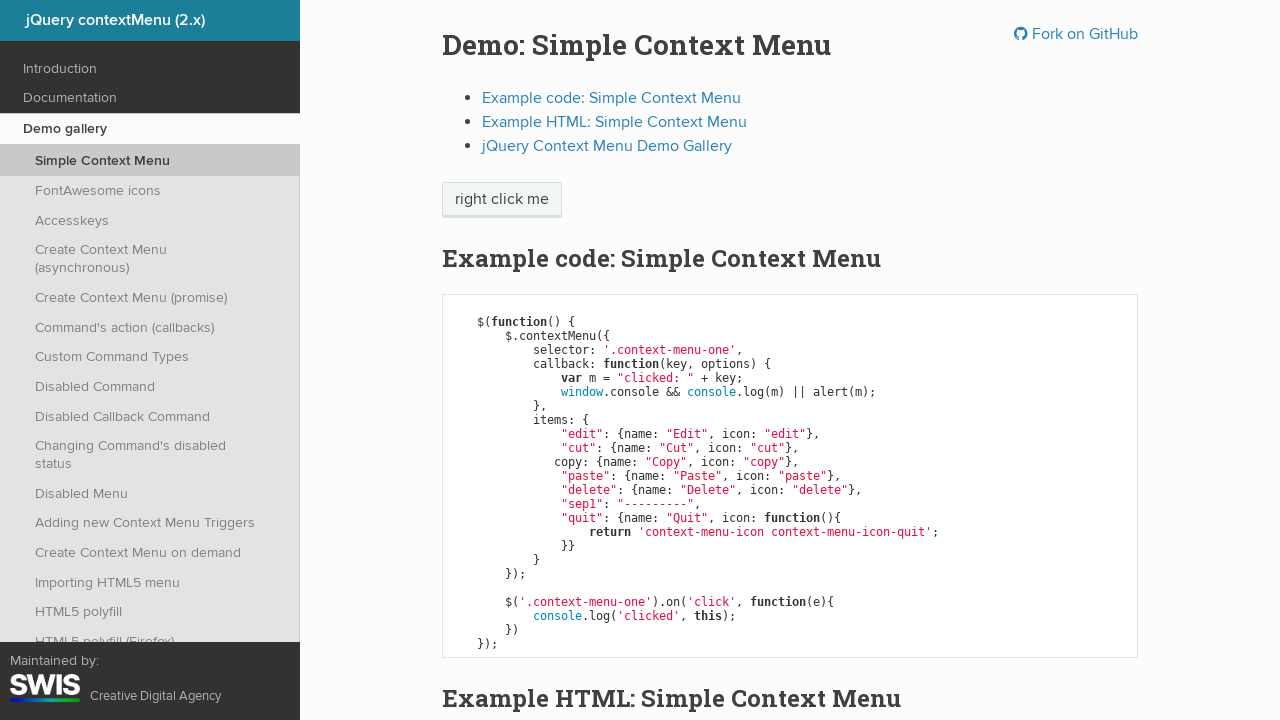